Tests popup window handling by clicking a link that opens a popup window, then closing only the child popup window while keeping the parent window open.

Starting URL: http://omayo.blogspot.com/

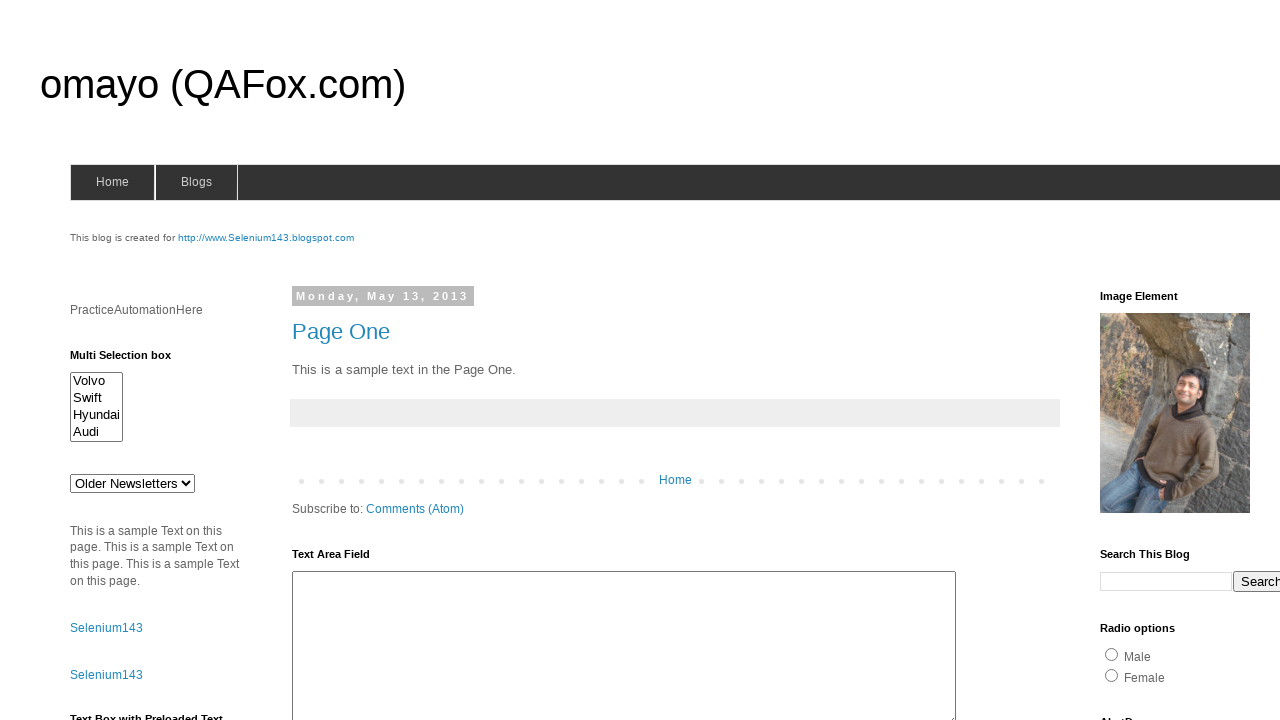

Scrolled to 'Open a popup window' link
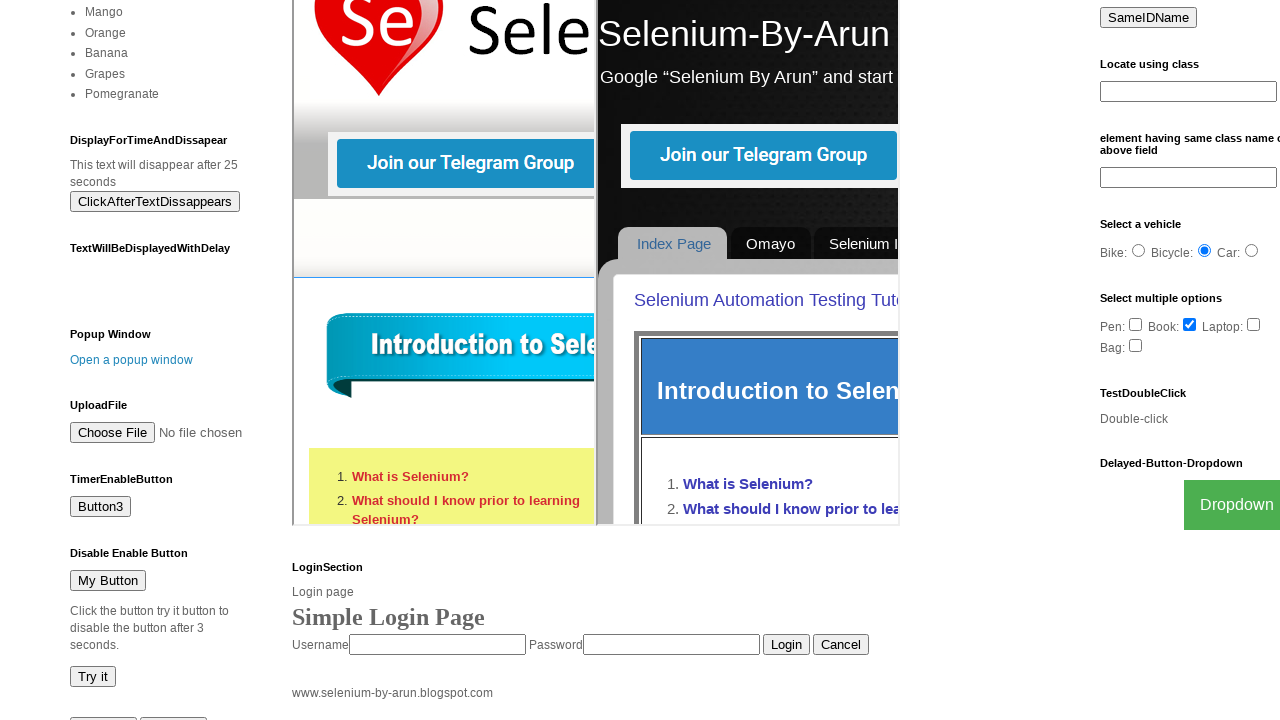

Stored reference to parent page
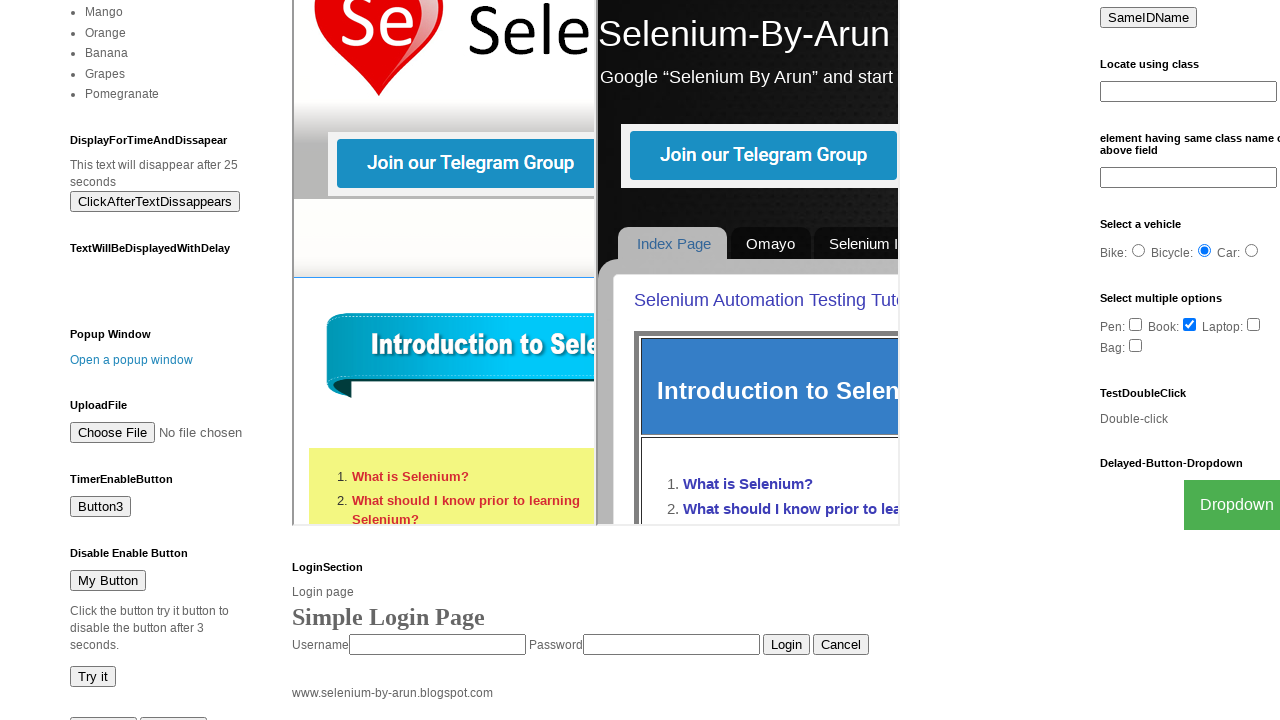

Clicked link to open popup window at (132, 360) on text=Open a popup window
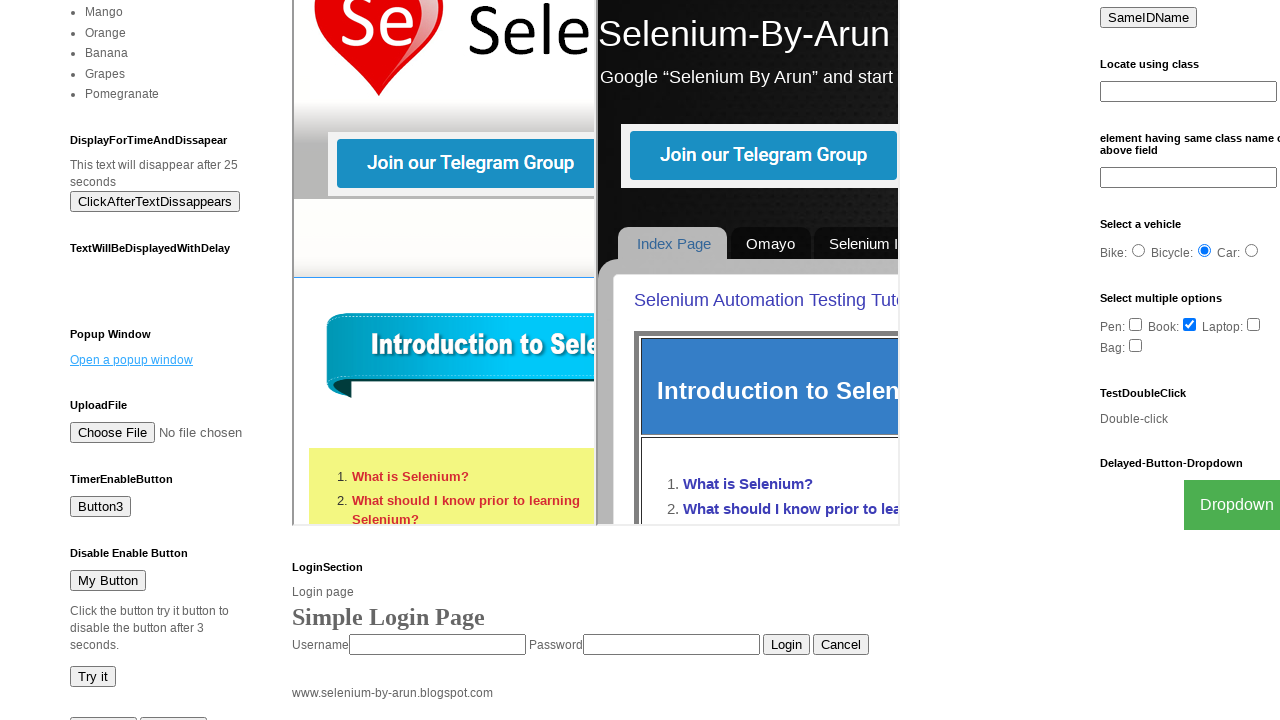

Retrieved reference to child popup page
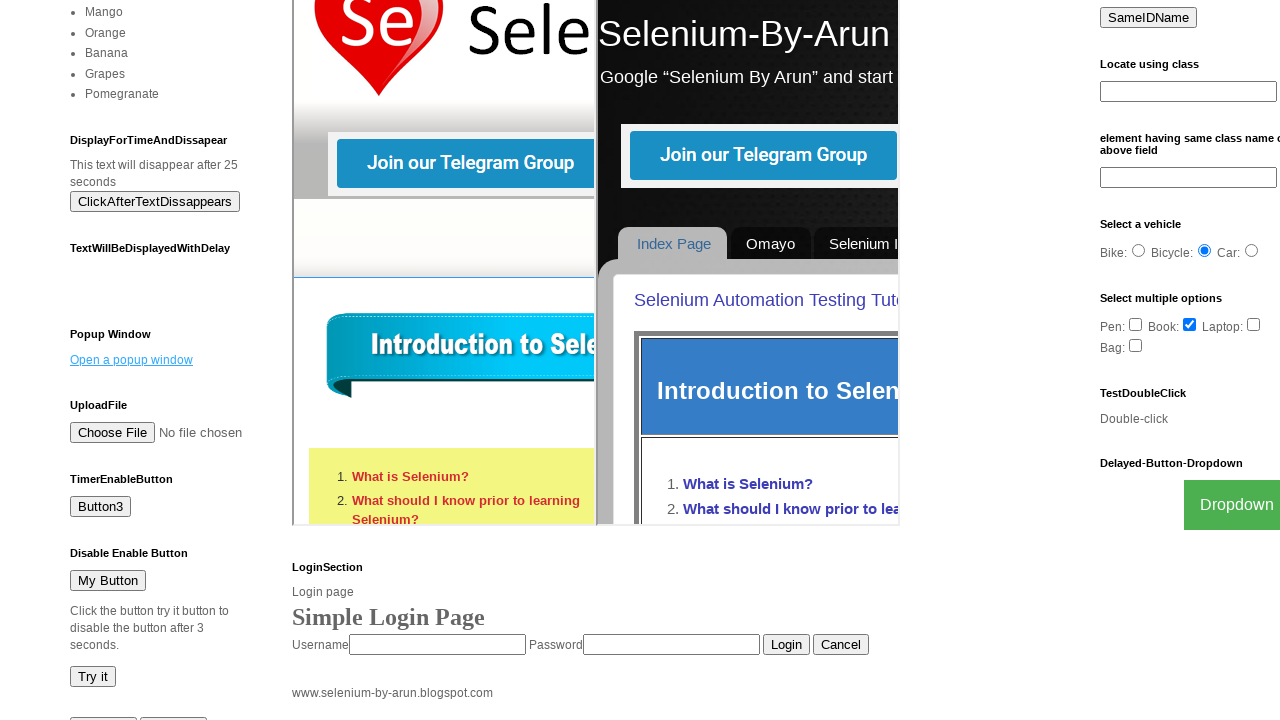

Child popup page loaded successfully
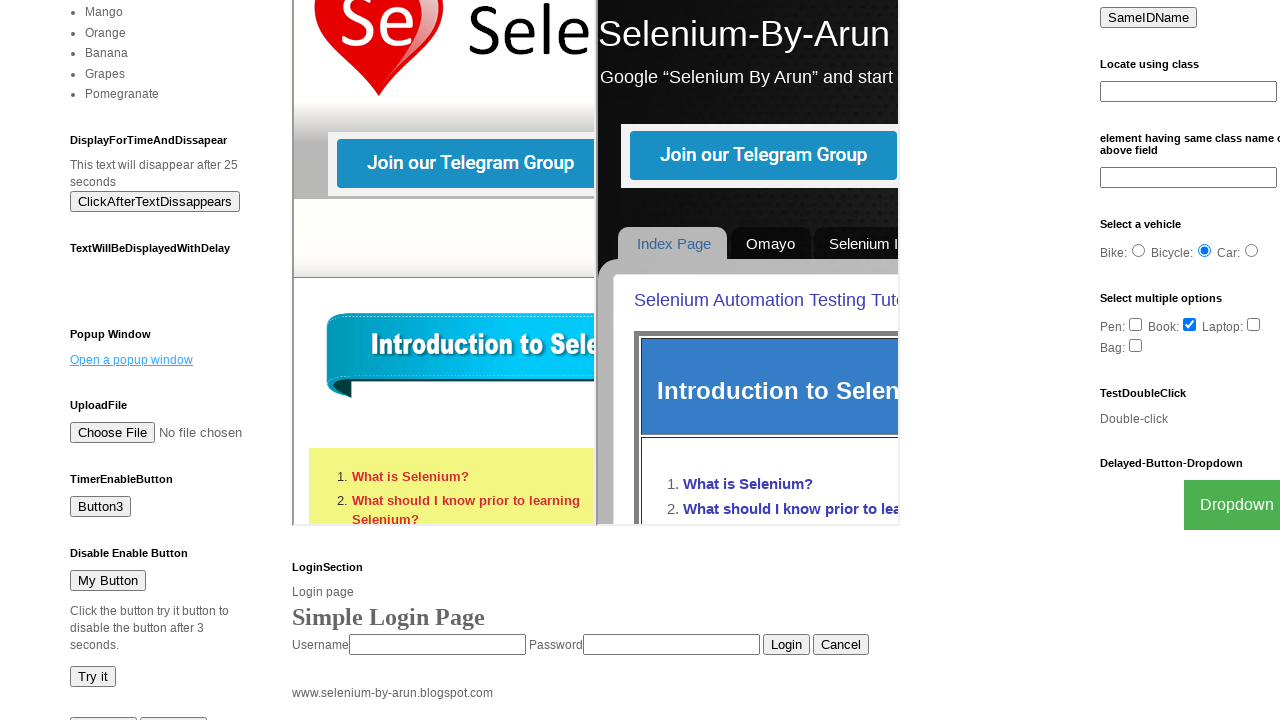

Closed child popup window
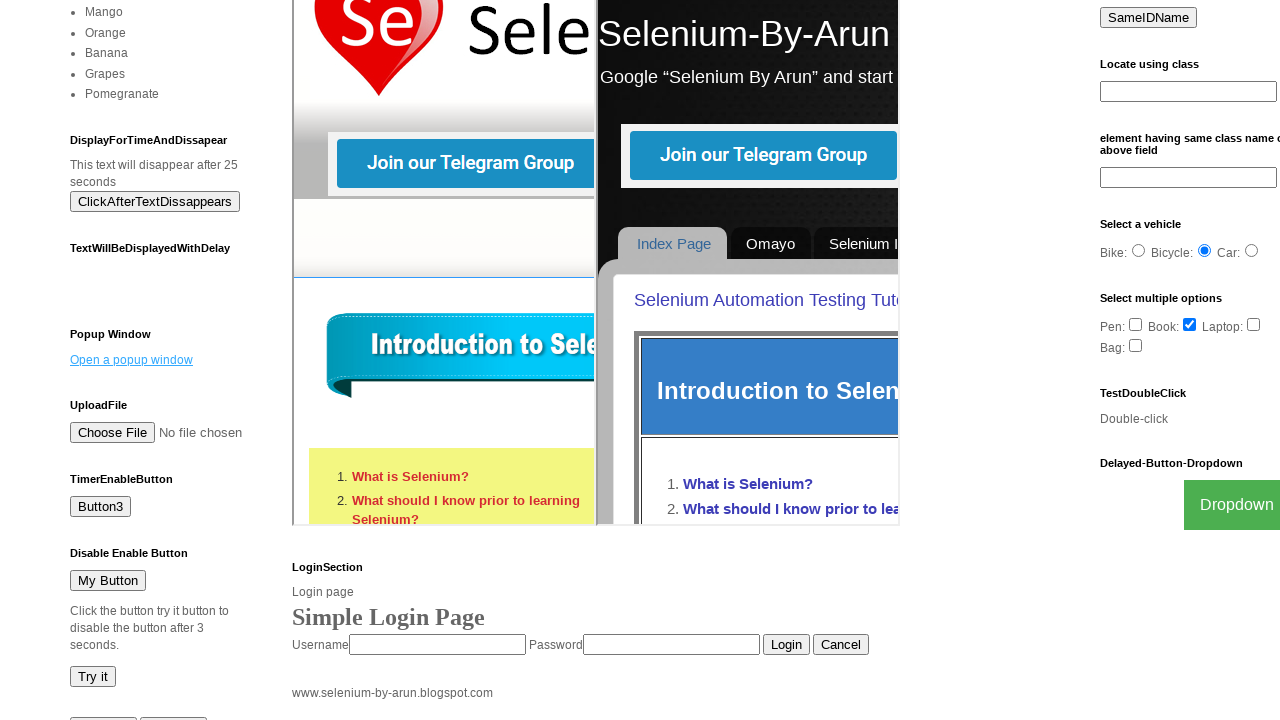

Verified parent page is still open with popup link present
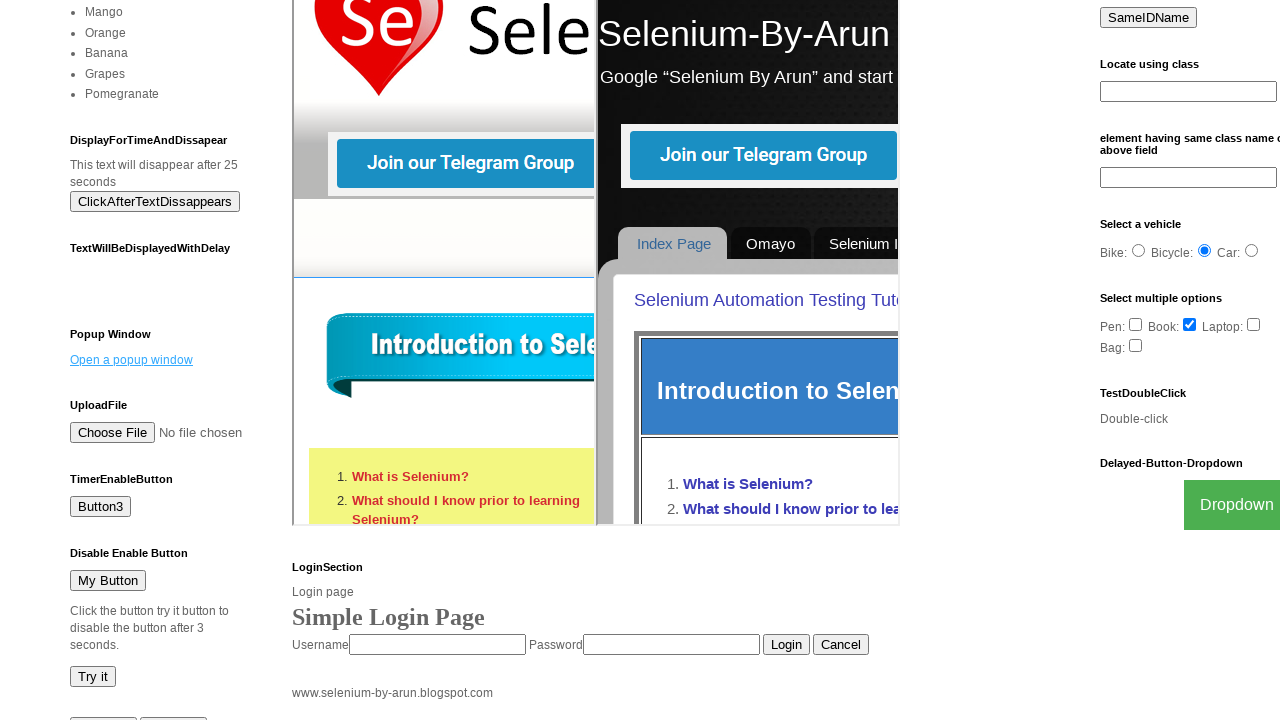

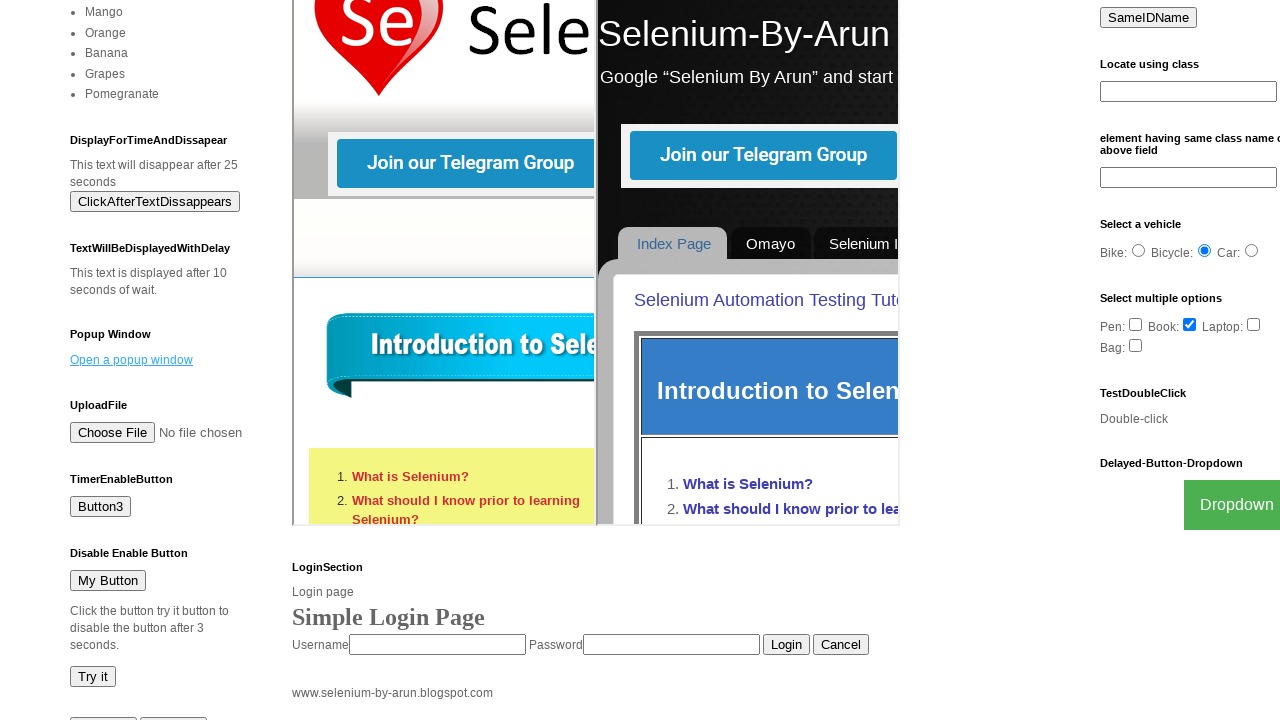